Tests selecting a specific date using dropdown lists for month and year in the date picker.

Starting URL: https://demoqa.com/date-picker

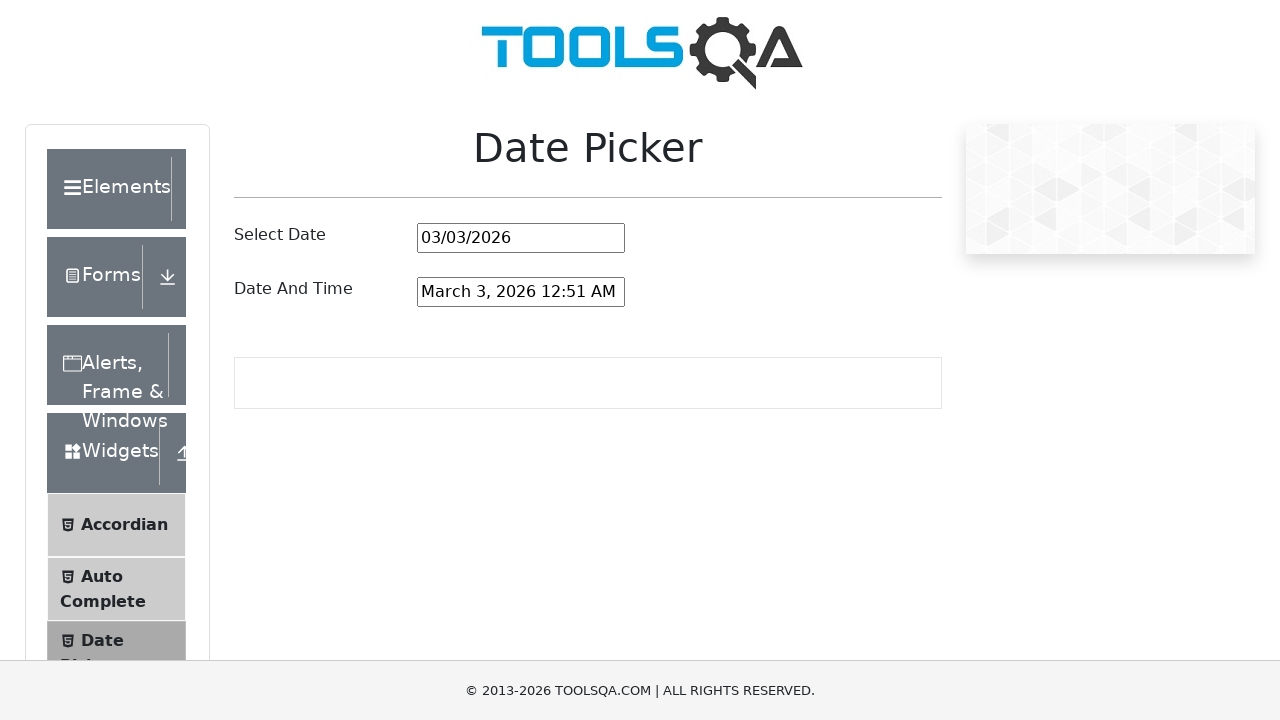

Clicked on the date input field to open date picker at (521, 238) on #datePickerMonthYearInput
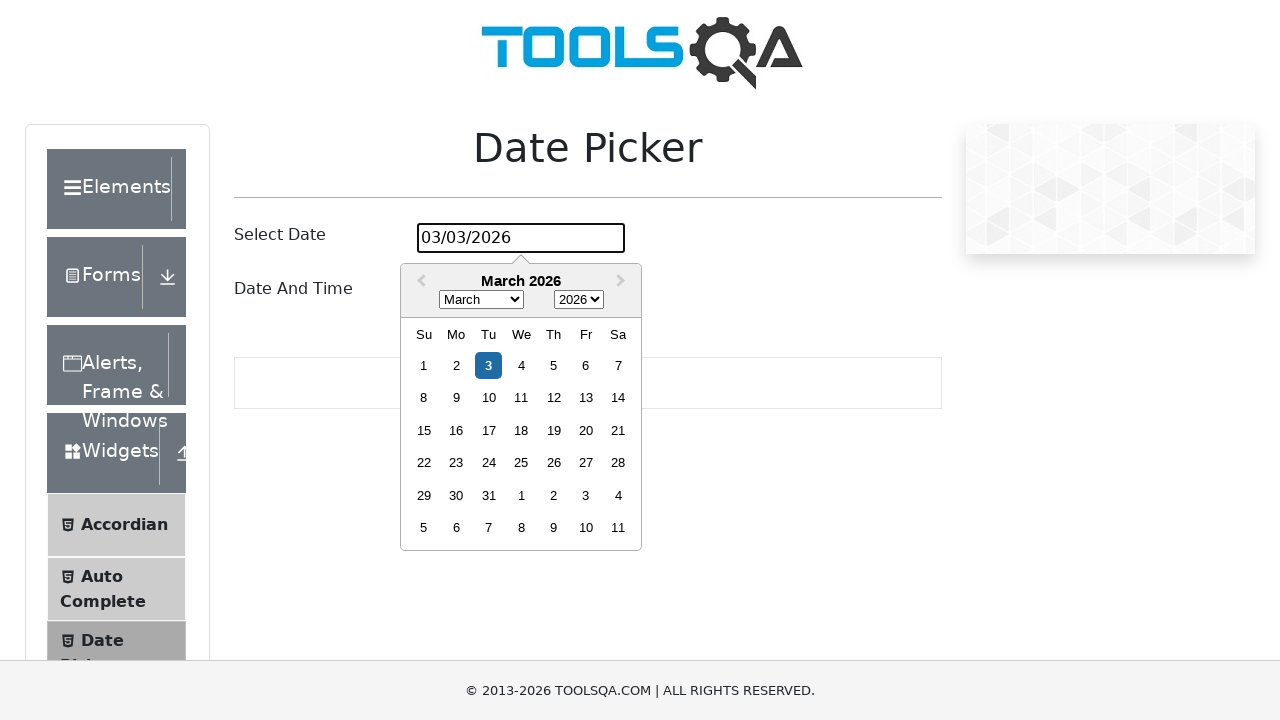

Selected March from the month dropdown on .react-datepicker__month-select
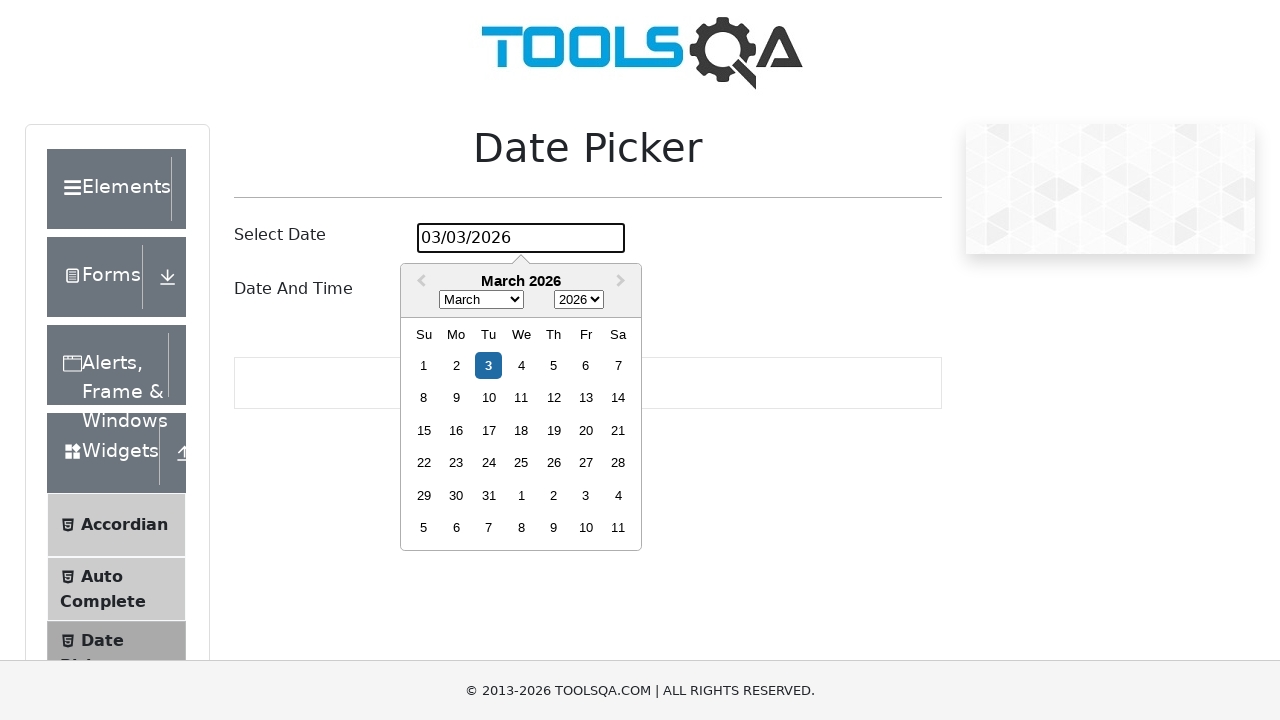

Selected 1999 from the year dropdown on .react-datepicker__year-select
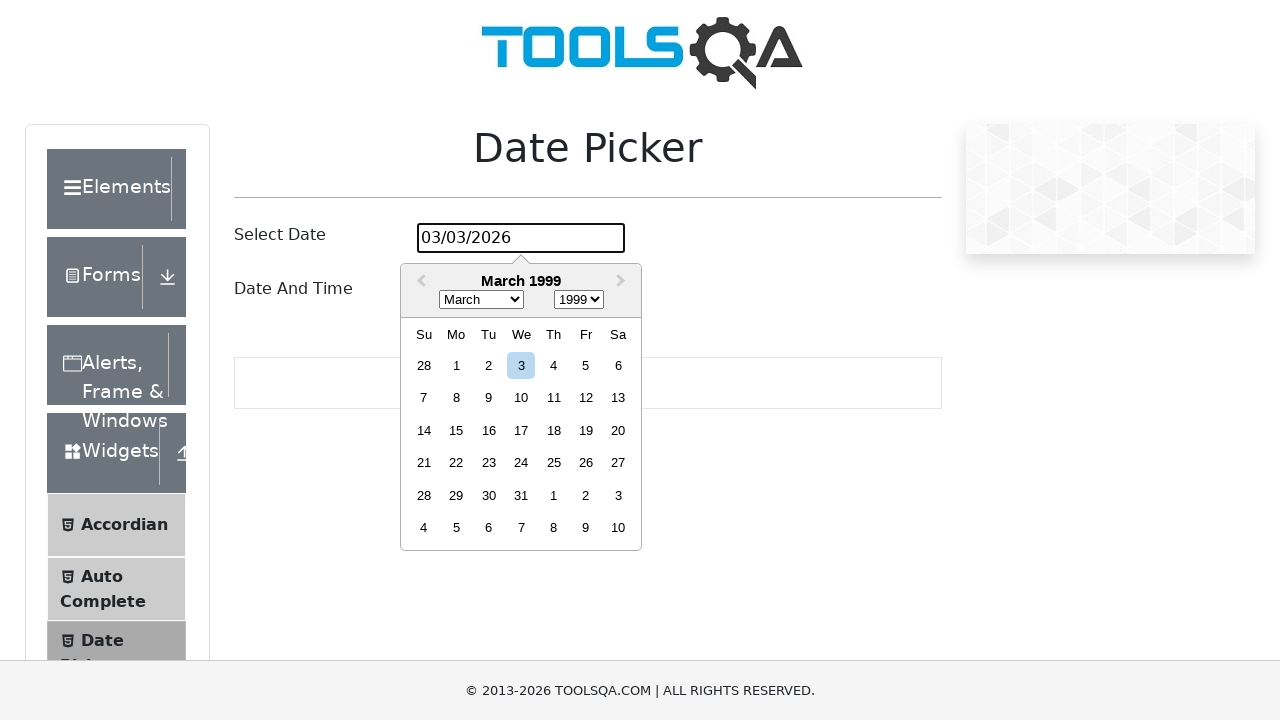

Selected day 24 from the calendar at (521, 463) on .react-datepicker__day--024
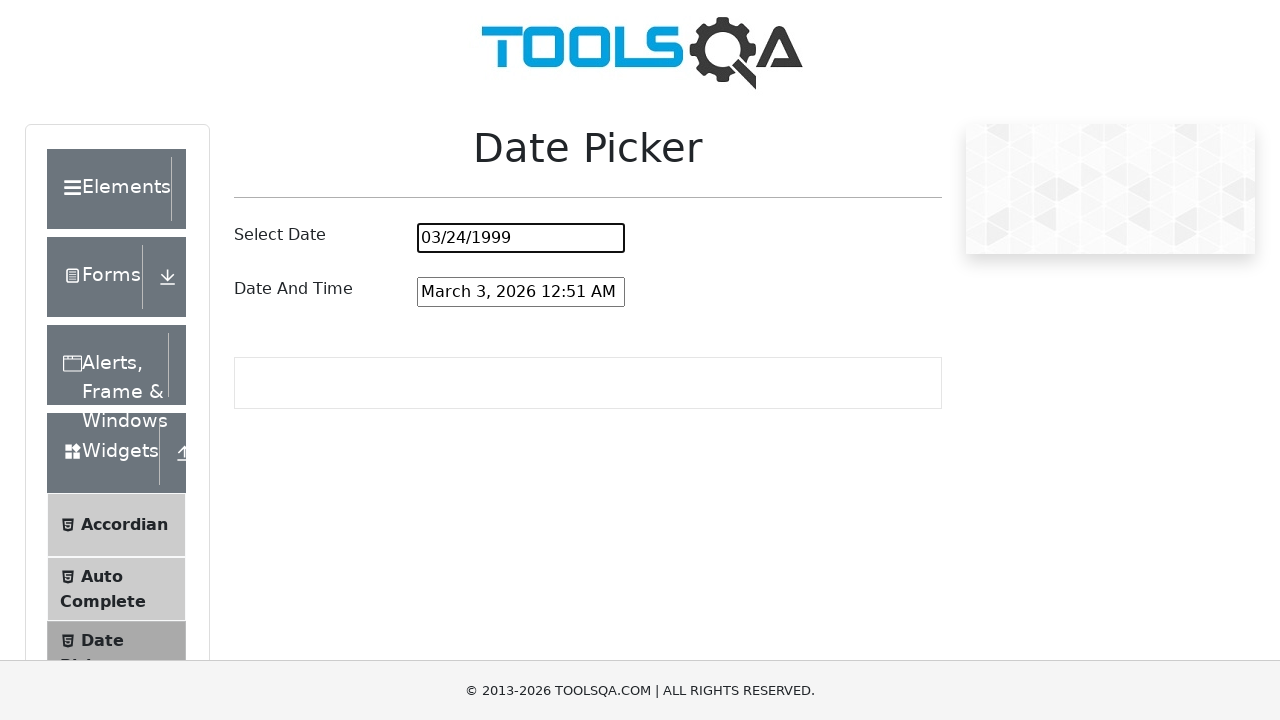

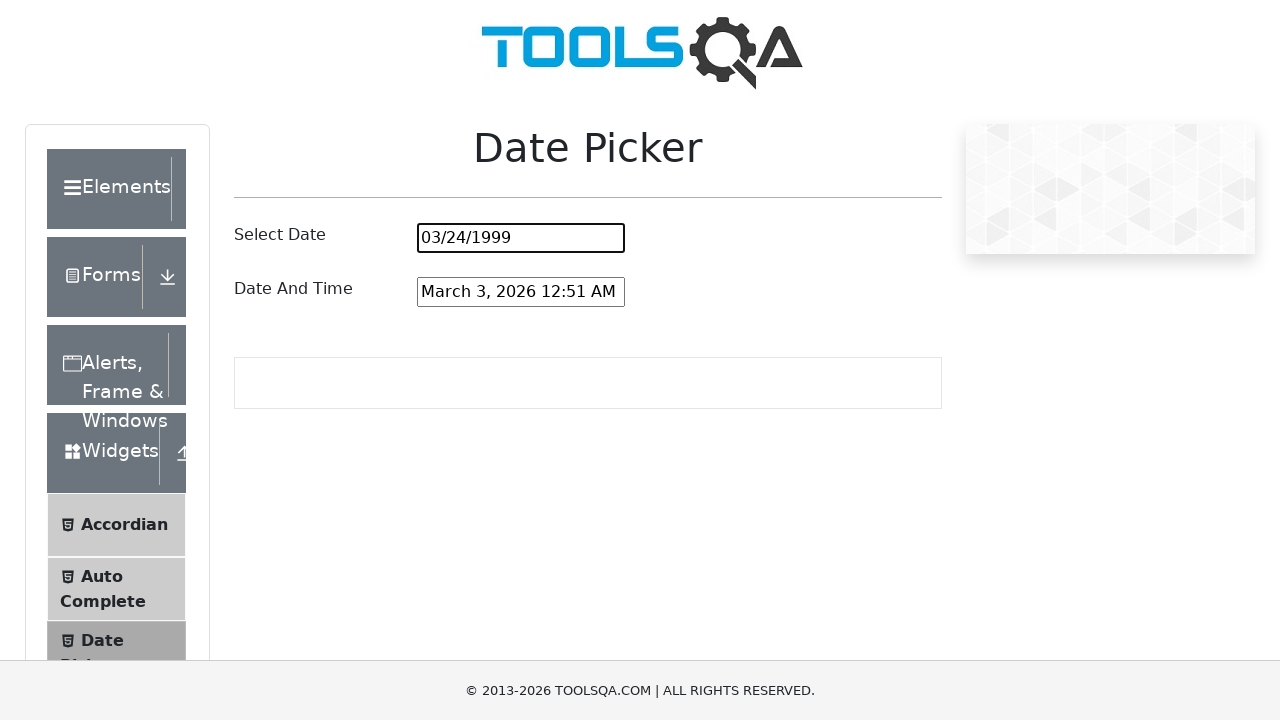